Tests mouse hover interactions on a navigation menu to access the Drag and Drop page, then performs drag and drop actions by moving Angular, MongoDB, and Node elements into a drop area.

Starting URL: https://demo.automationtesting.in/Register.html

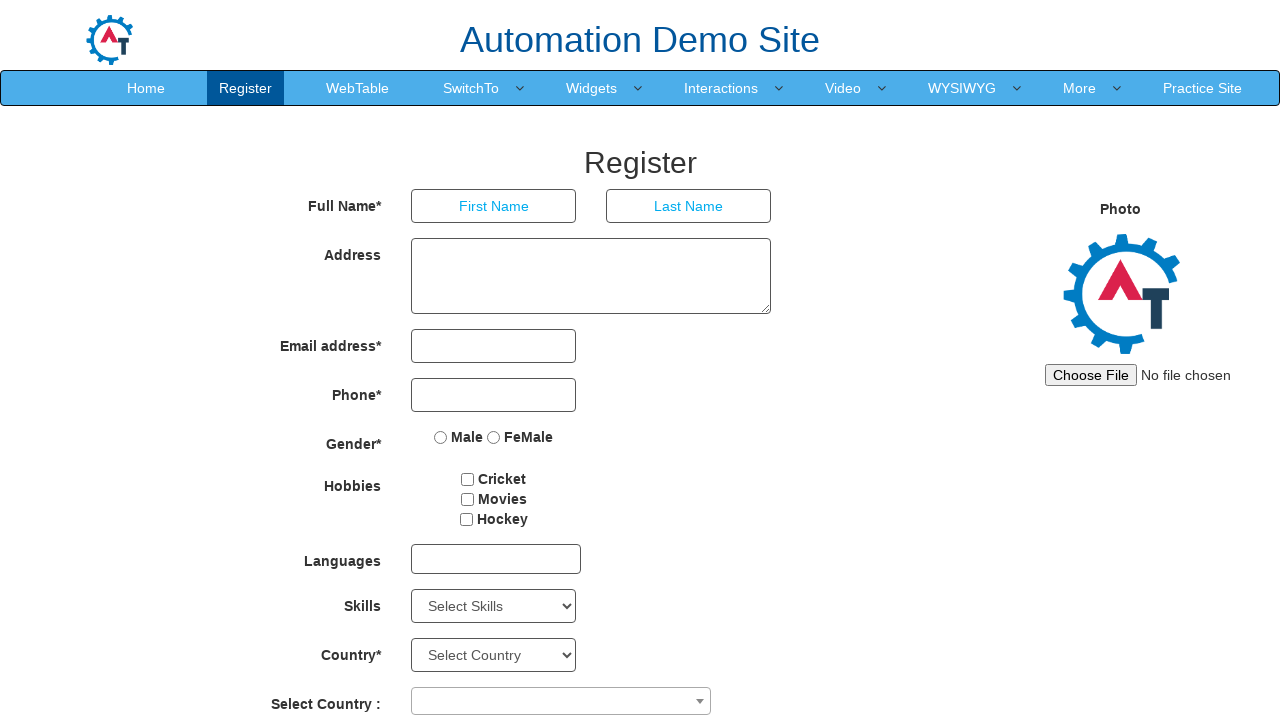

Hovered over 'Interactions' menu item at (721, 88) on xpath=//*[text()='Interactions ']
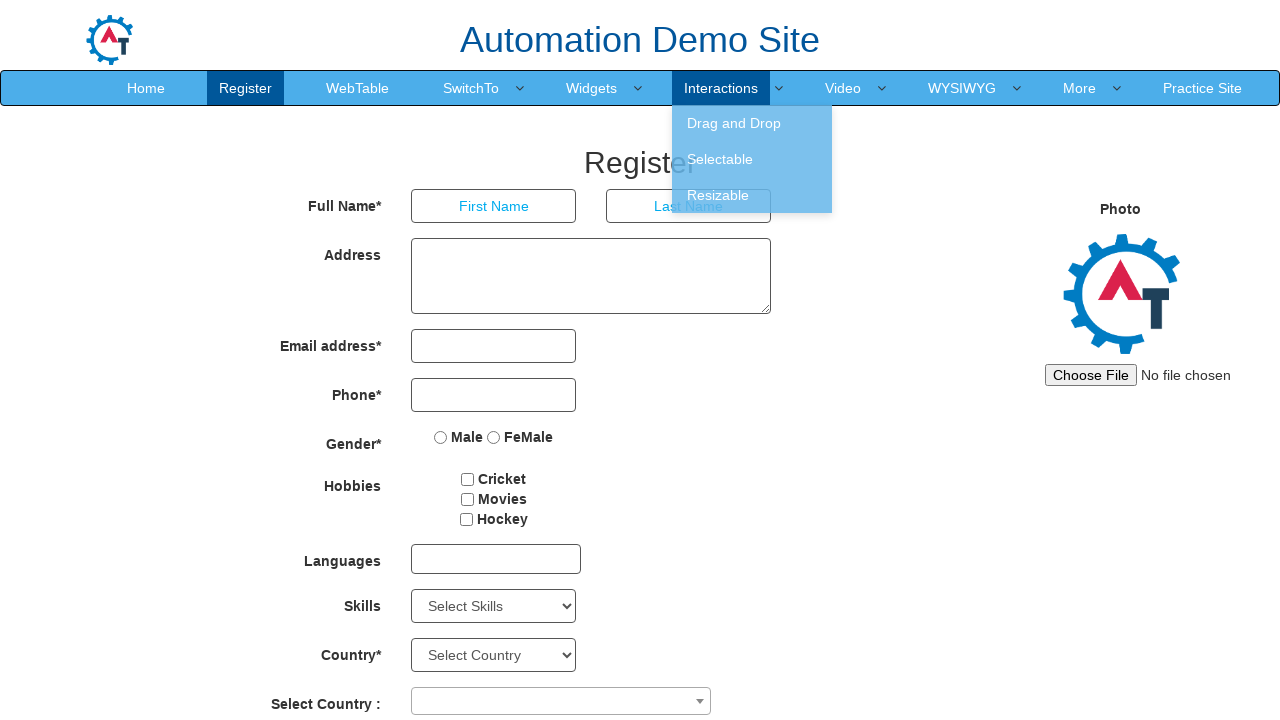

Clicked 'Interactions' menu item at (721, 88) on xpath=//*[text()='Interactions ']
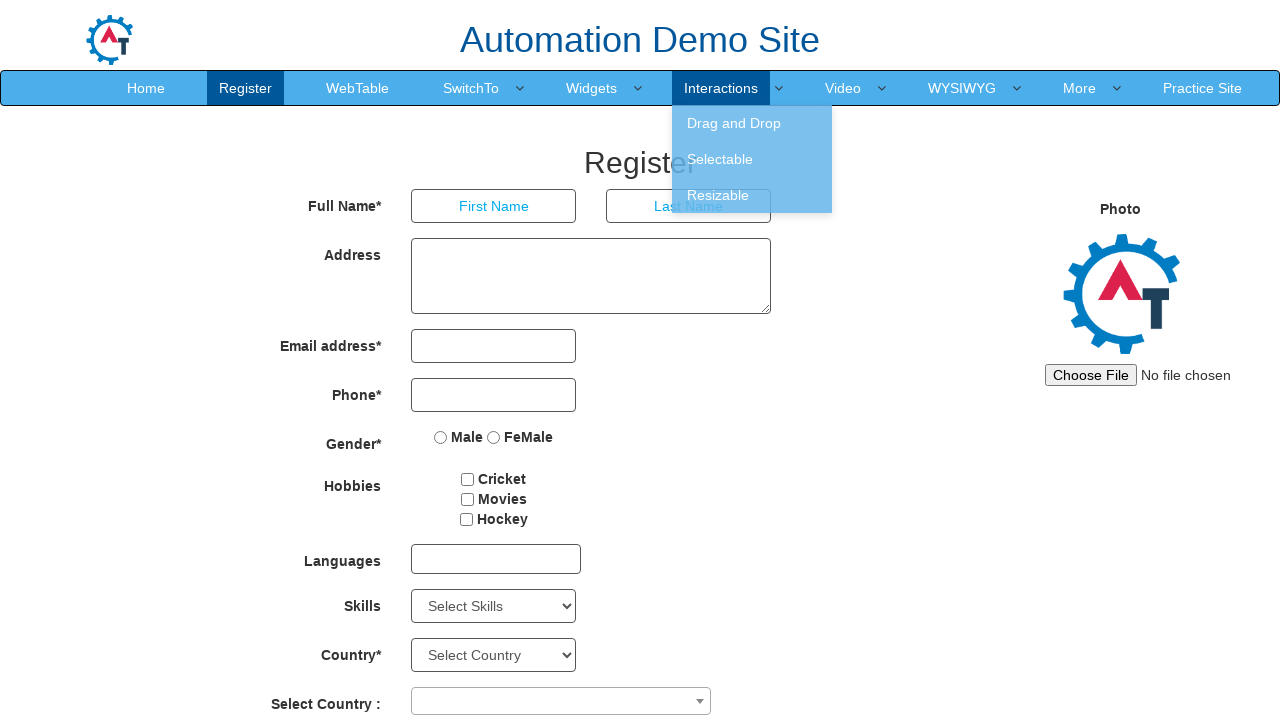

Hovered over 'Drag and Drop' submenu item at (752, 123) on xpath=//*[text()='Drag and Drop ']
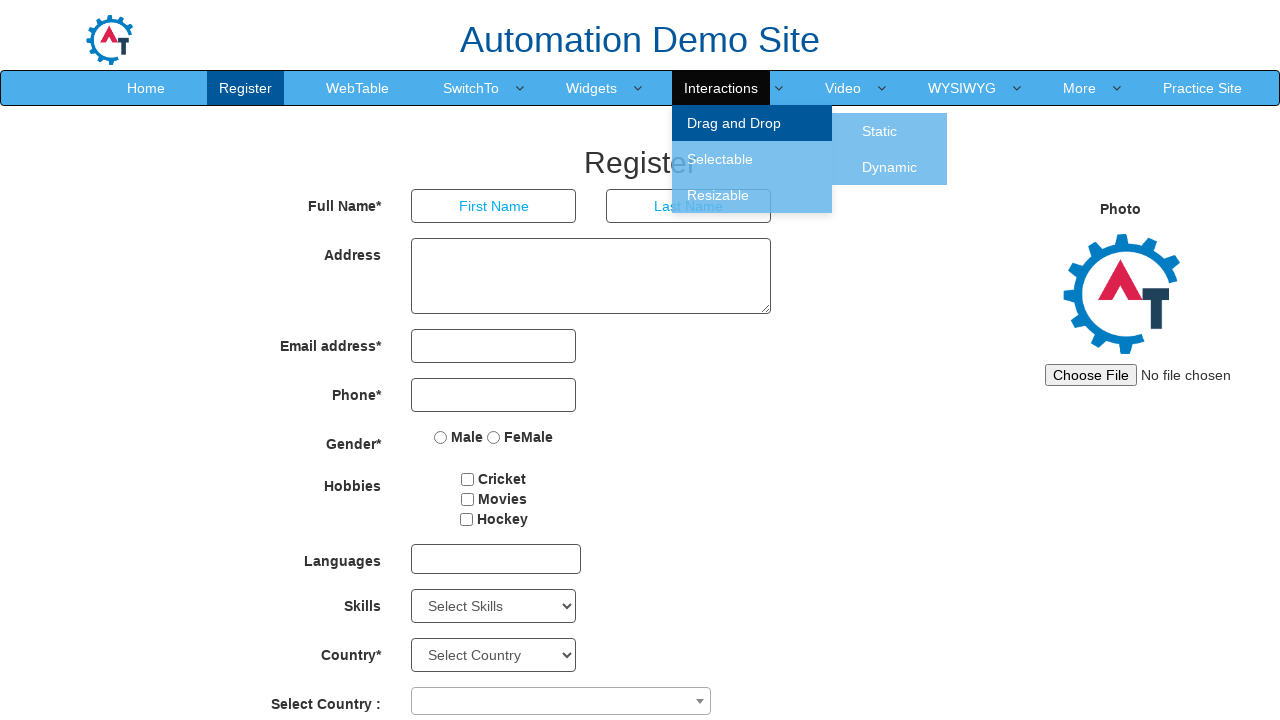

Clicked 'Drag and Drop' submenu item at (752, 123) on xpath=//*[text()='Drag and Drop ']
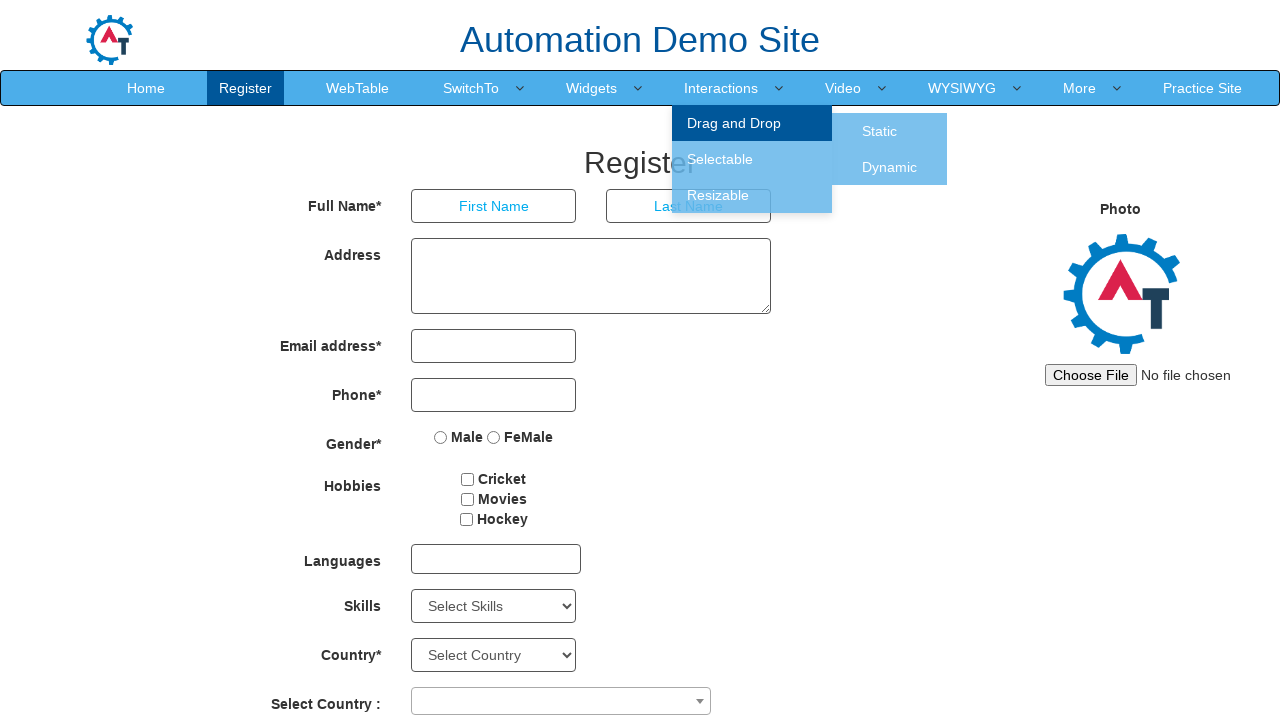

Hovered over 'Static' submenu item at (880, 131) on xpath=//*[text()='Static ']
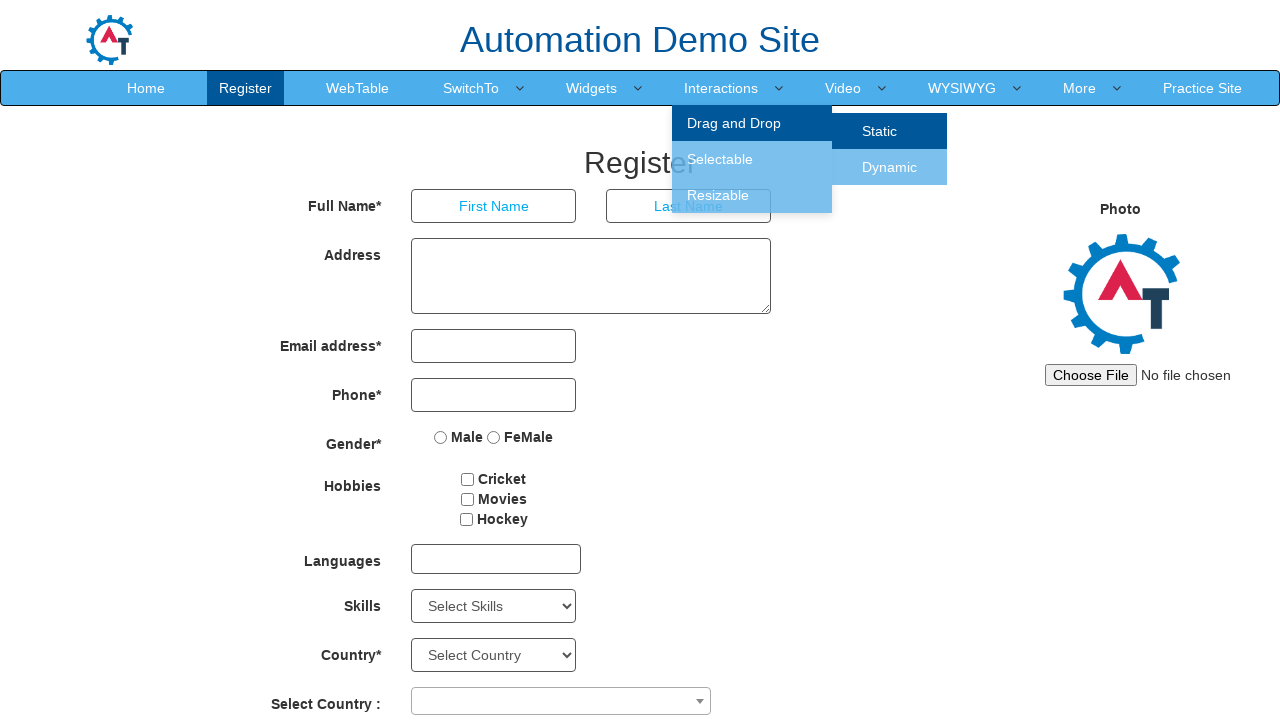

Clicked 'Static' submenu item to navigate to Drag and Drop page at (880, 131) on xpath=//*[text()='Static ']
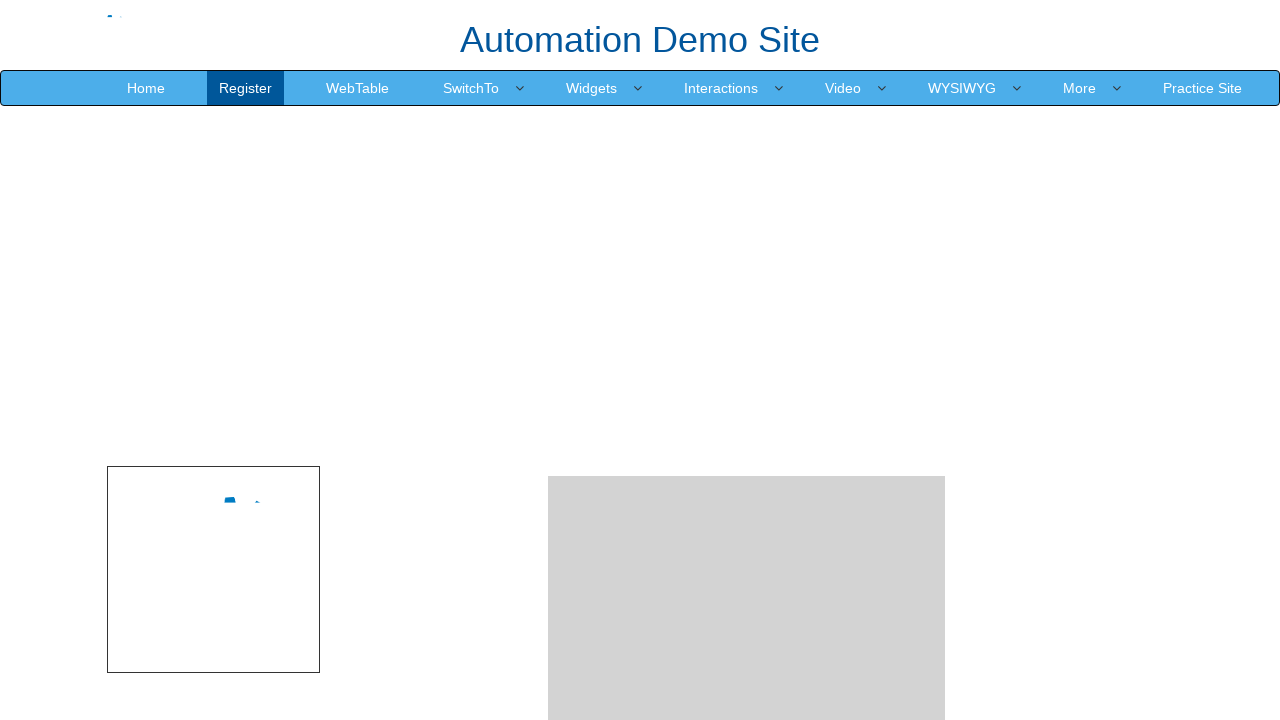

Waited for page to fully load
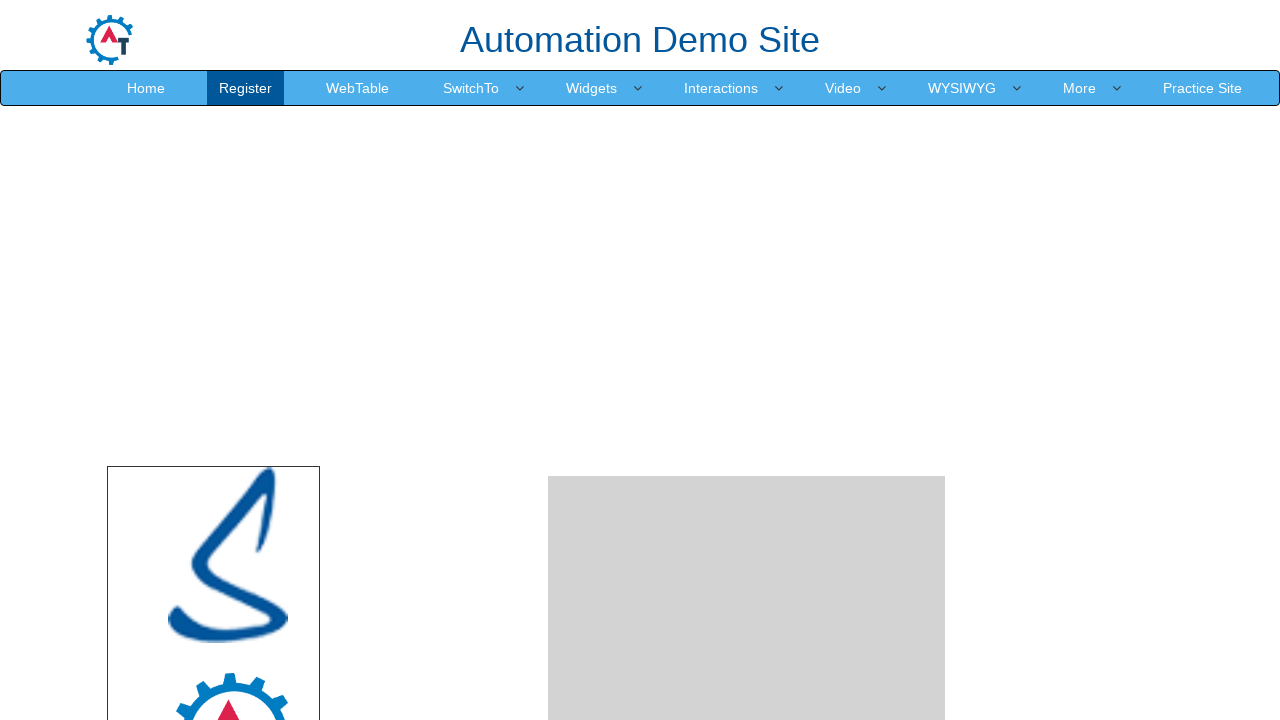

Scrolled down 400 pixels to view drag and drop elements
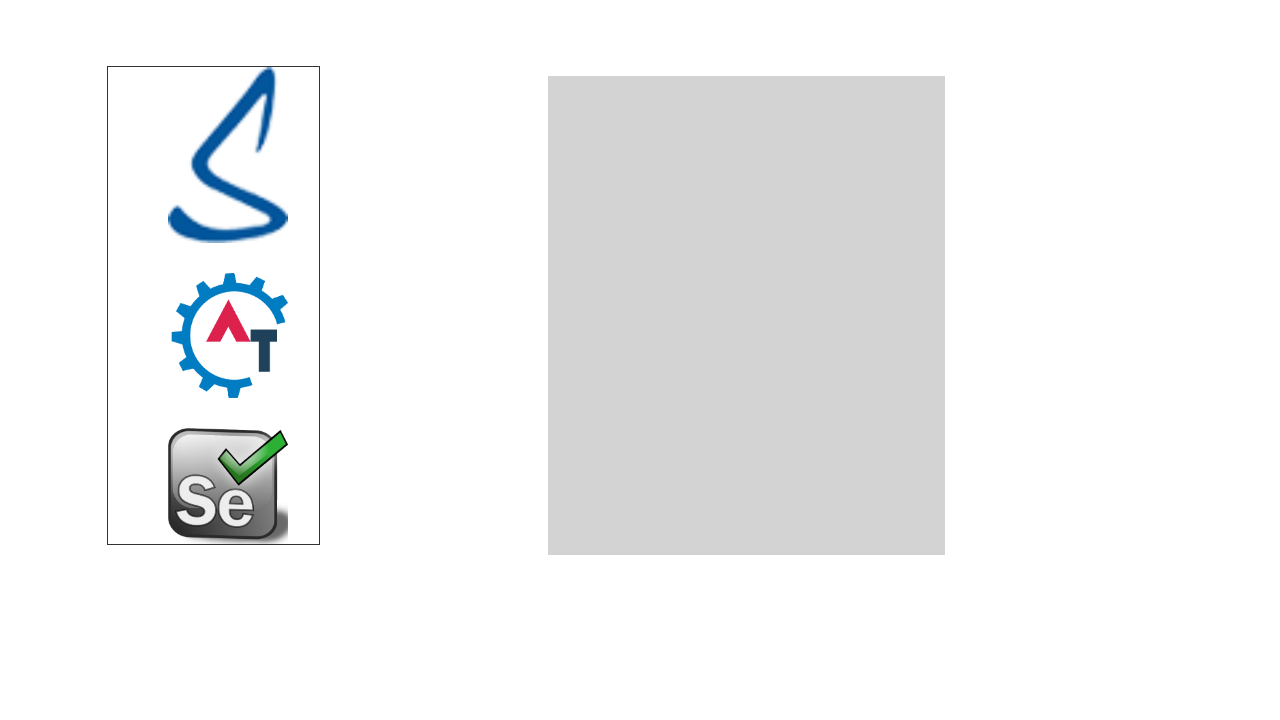

Waited for Angular element to be visible
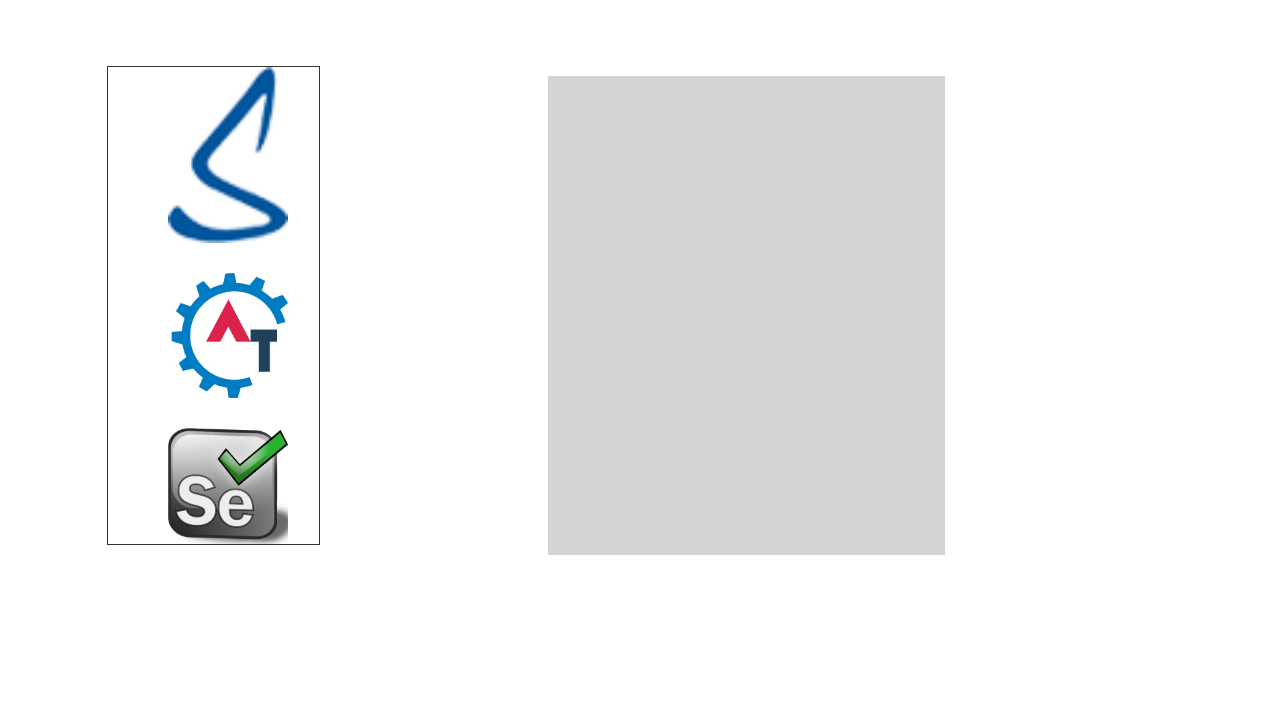

Dragged Angular element to drop area at (747, 315)
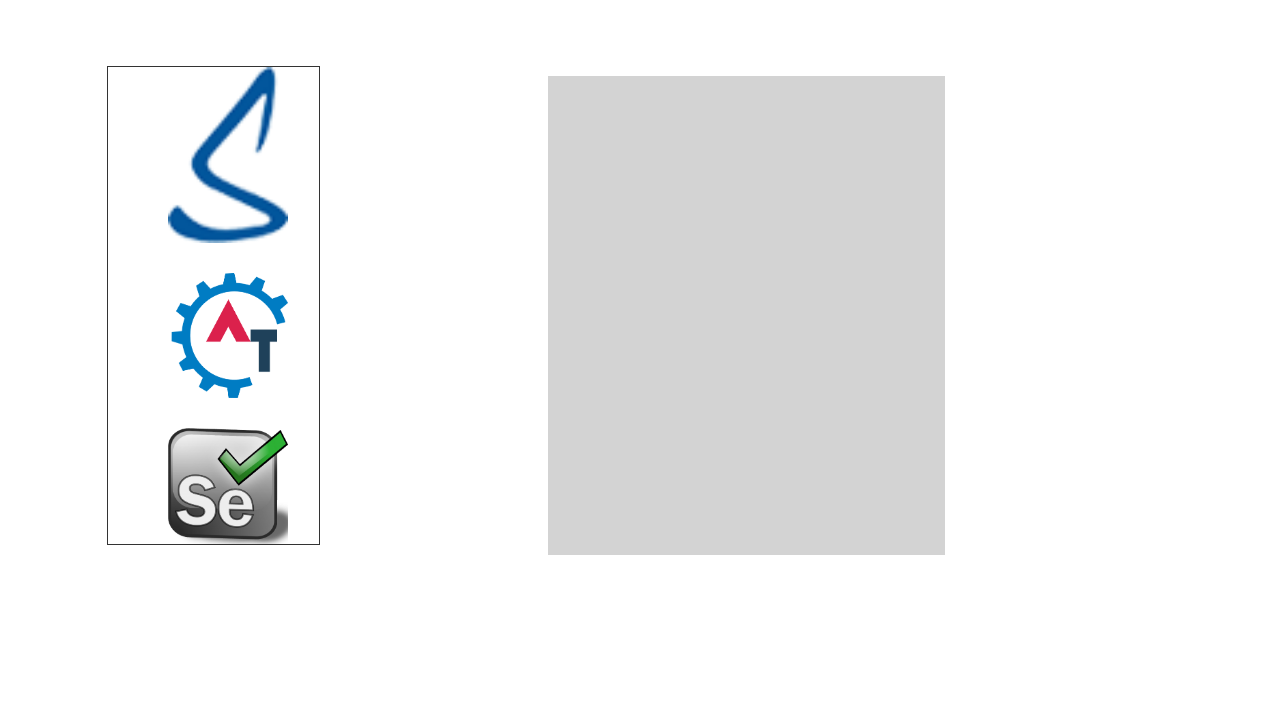

Dragged MongoDB element to drop area at (747, 315)
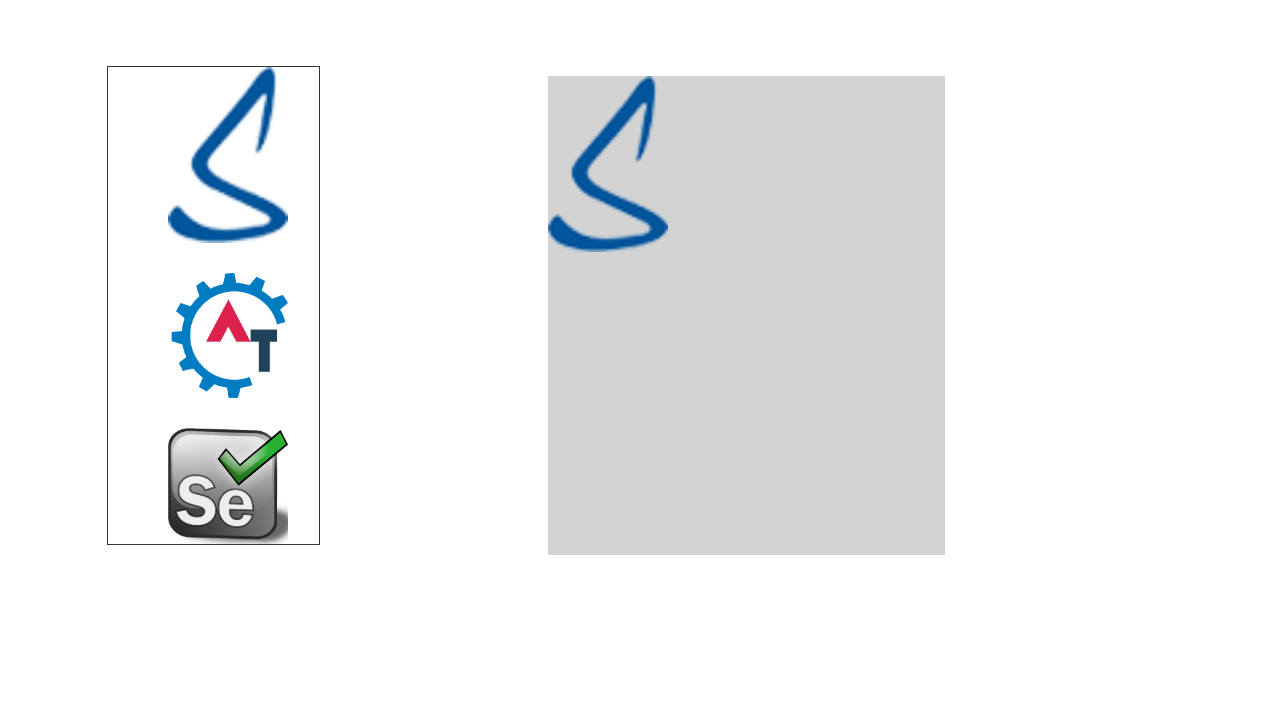

Dragged Node element to drop area at (747, 315)
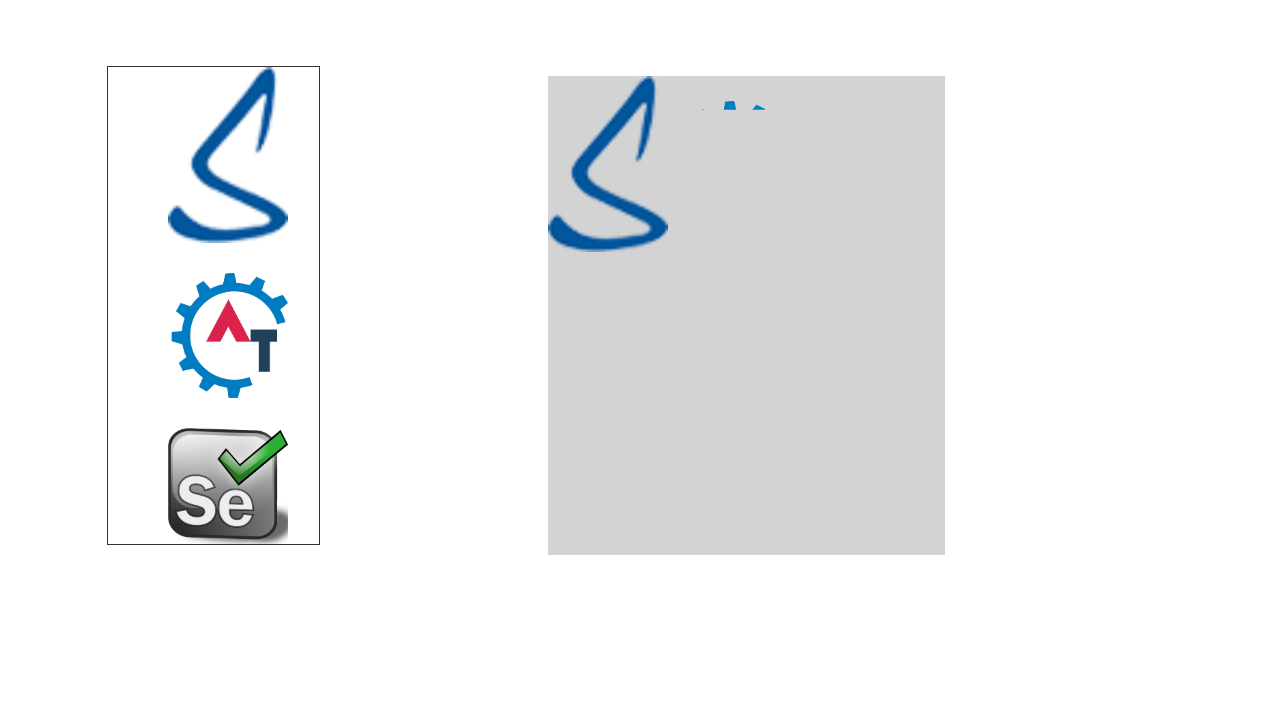

Waited to observe final drag and drop results
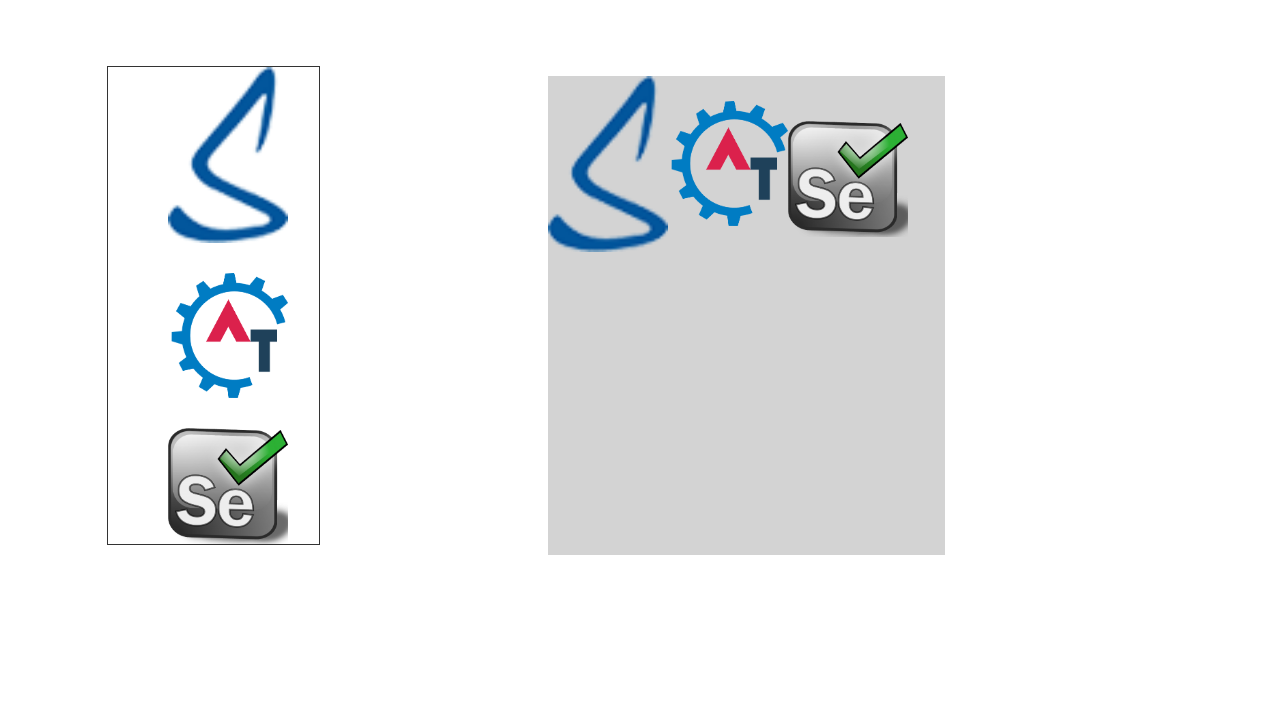

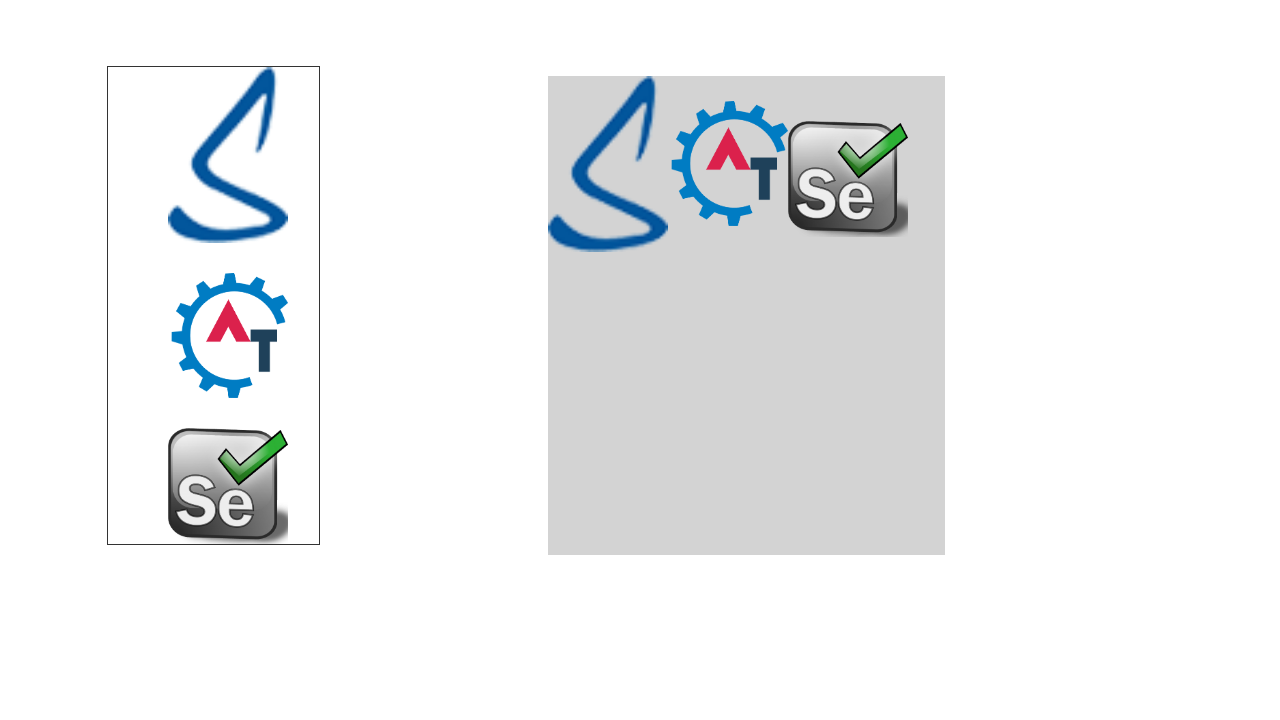